Tests a practice form by filling in the first name field, selecting a continent from a dropdown, and clicking a profession checkbox

Starting URL: https://www.techlistic.com/p/selenium-practice-form.html

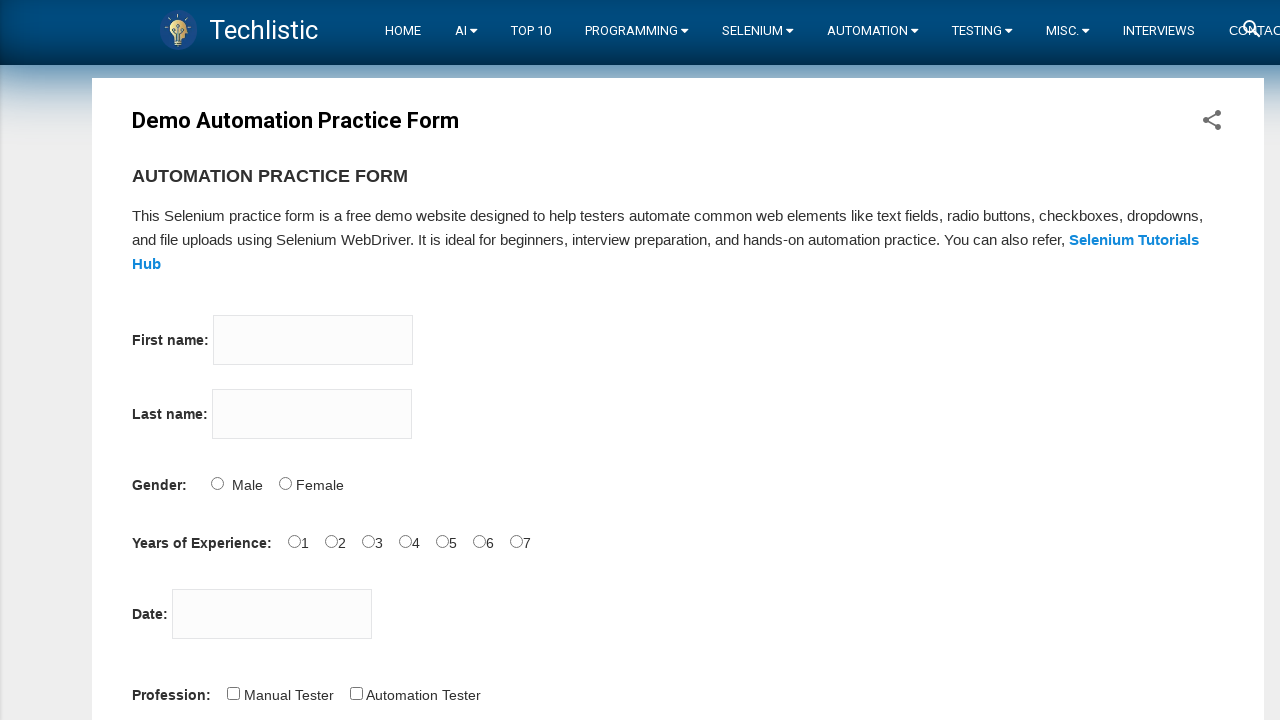

Filled first name field with 'Abc' on input[name='firstname']
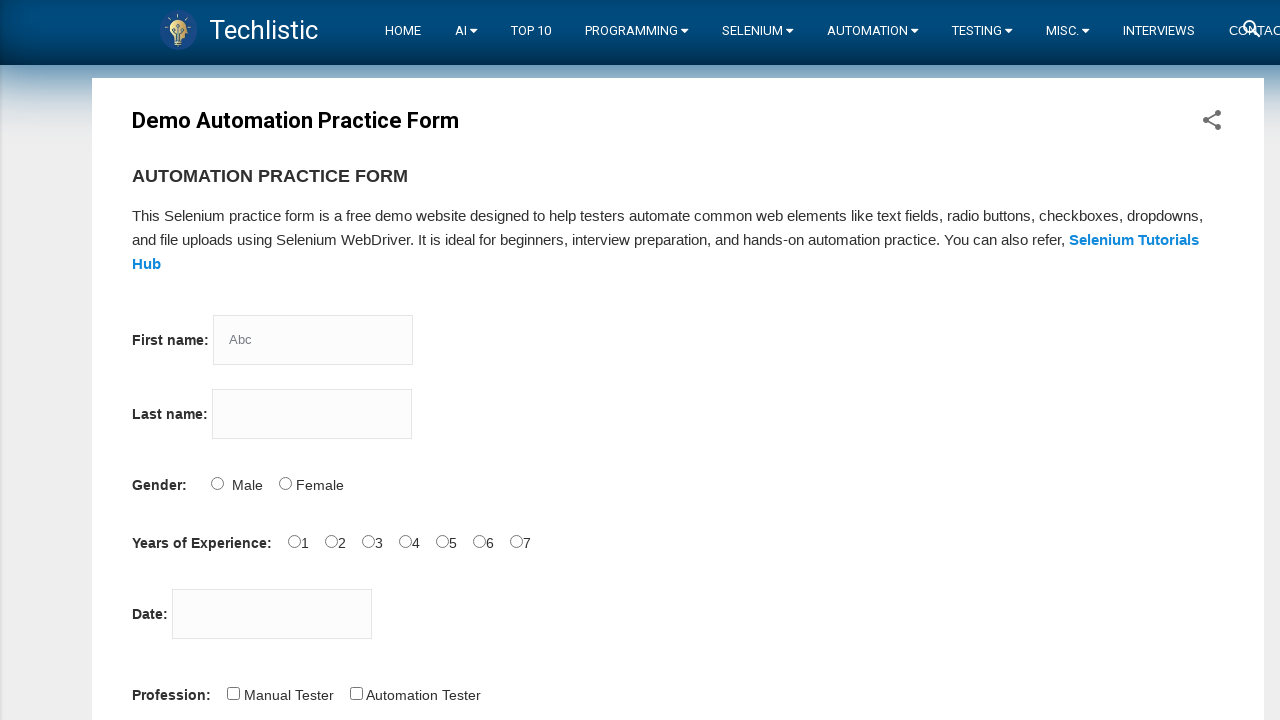

Selected 'North America' from continents dropdown on #continents
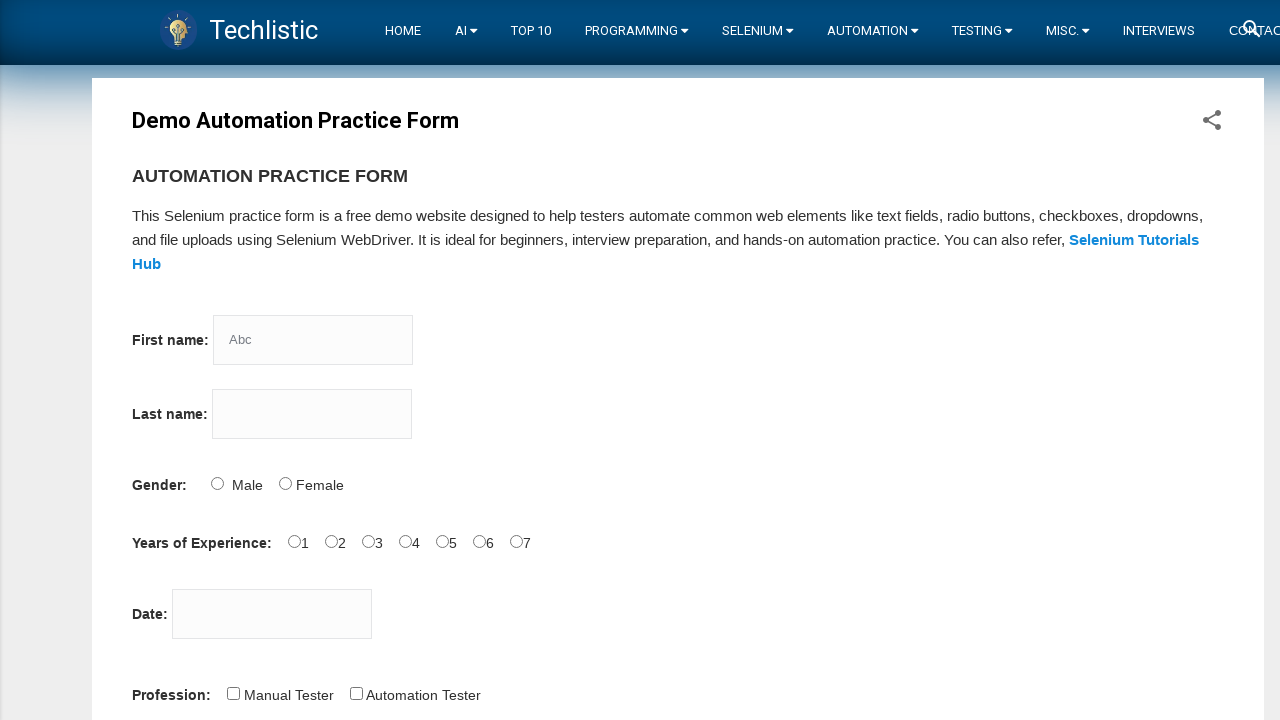

Clicked profession checkbox at (233, 693) on #profession-0
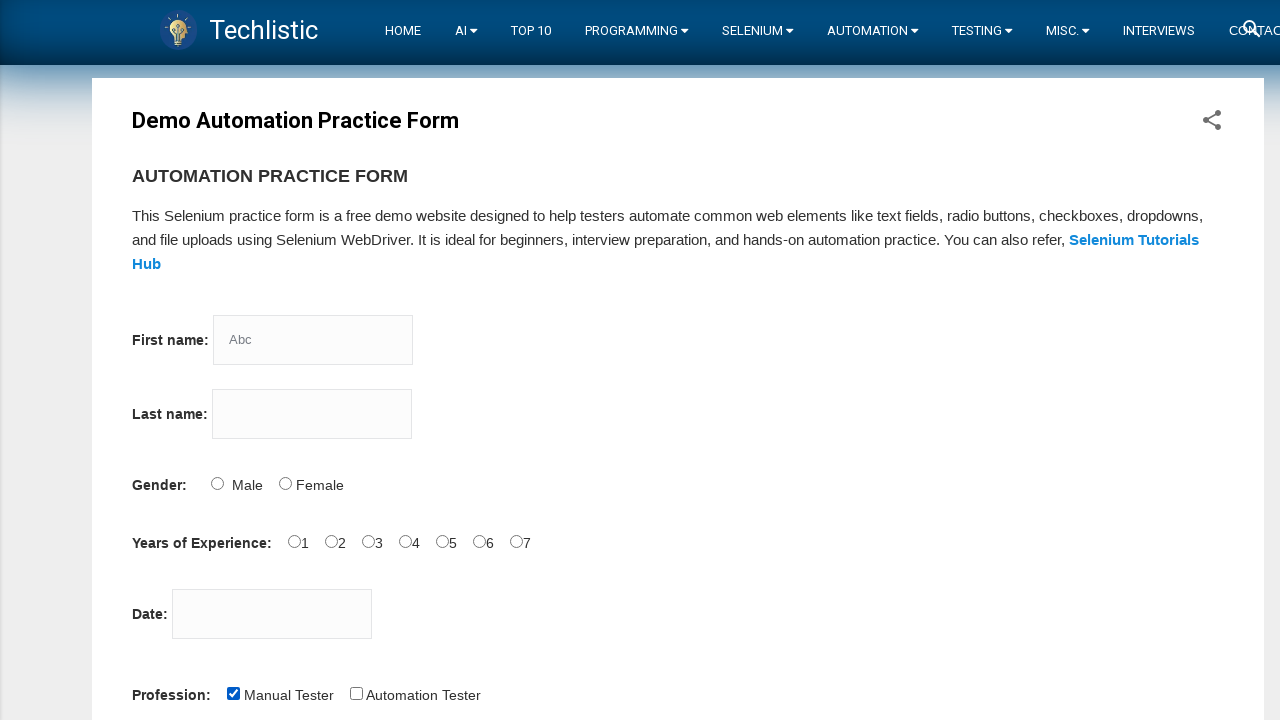

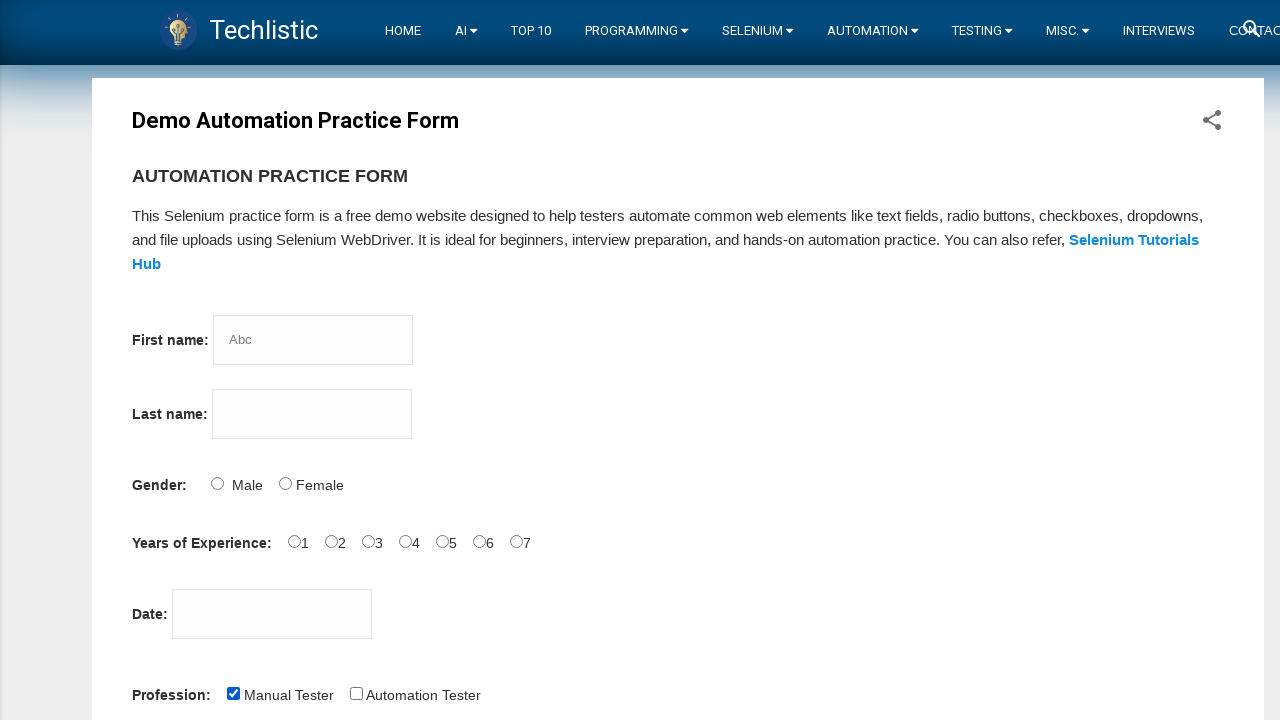